Tests clicking on the HD video link option on the Share the Happiness TV website

Starting URL: http://sharethehappiness.tv/

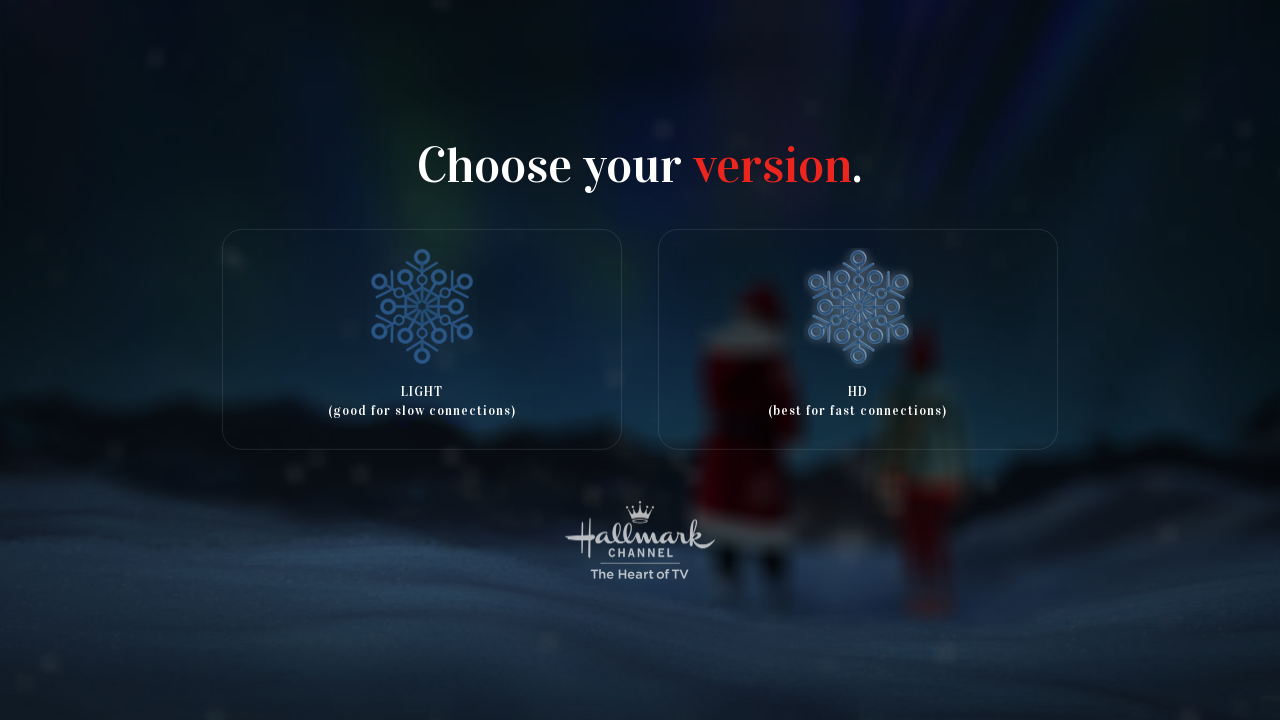

Navigated to Share the Happiness TV website
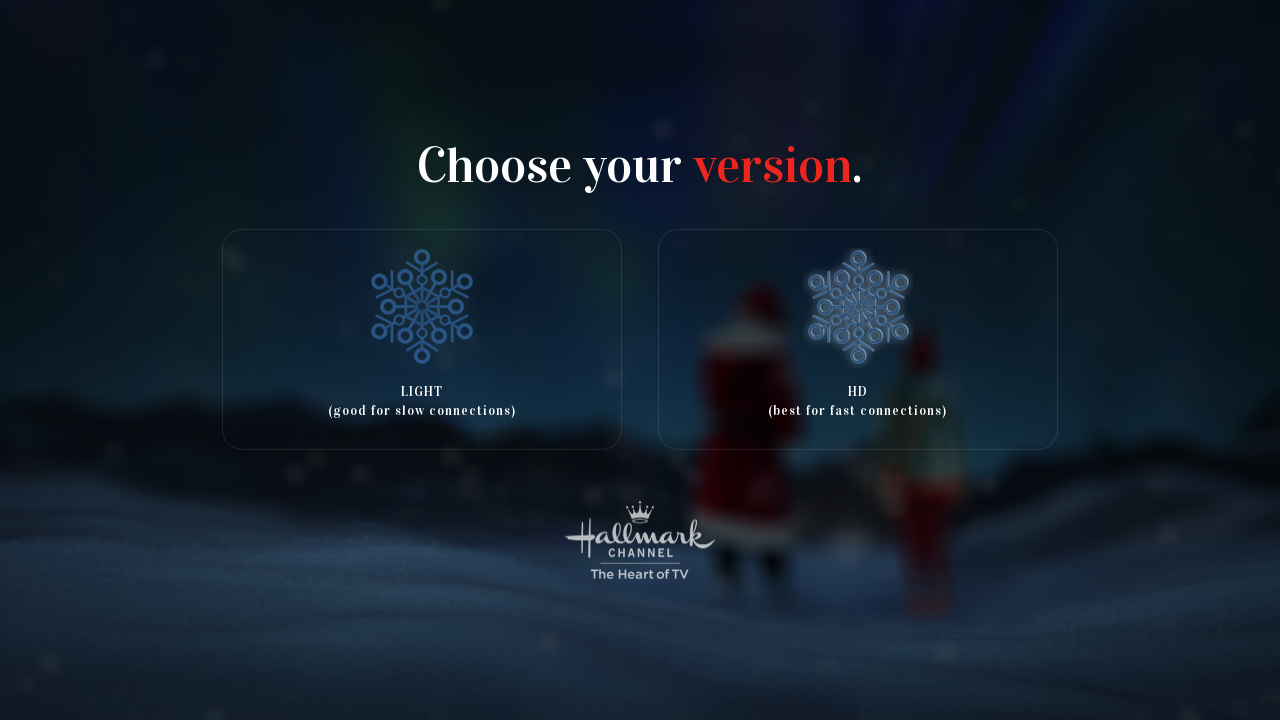

Clicked on the HD video link option for fast connections at (858, 339) on internal:role=link[name="HD (best for fast connections)"i]
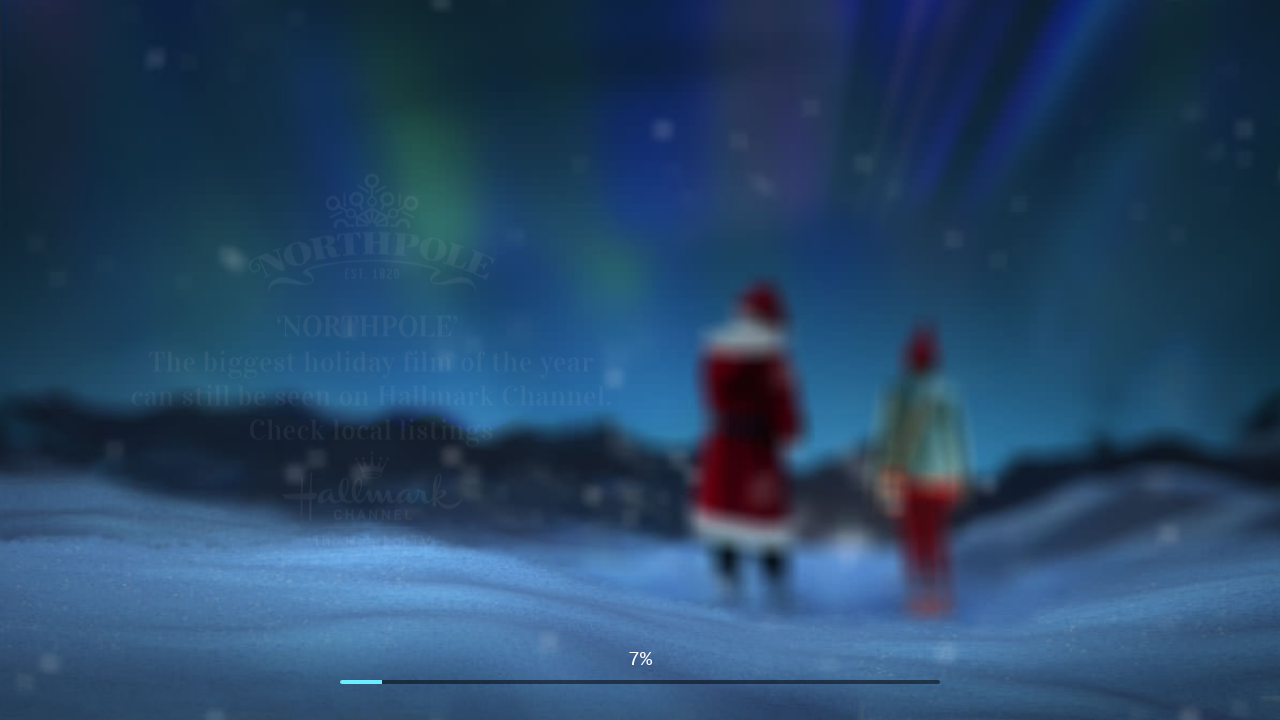

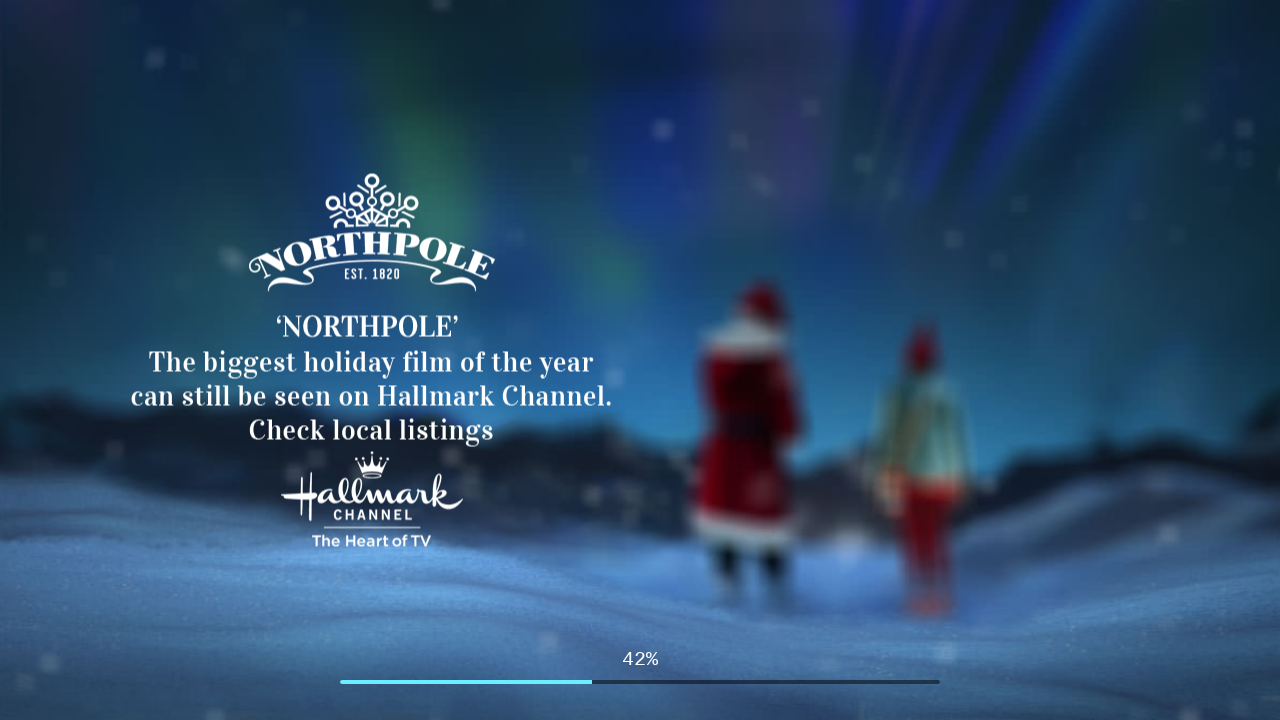